Tests a registration form by filling in first name, last name, address, and email fields, then scrolling to the bottom of the page

Starting URL: http://demo.automationtesting.in/Register.html

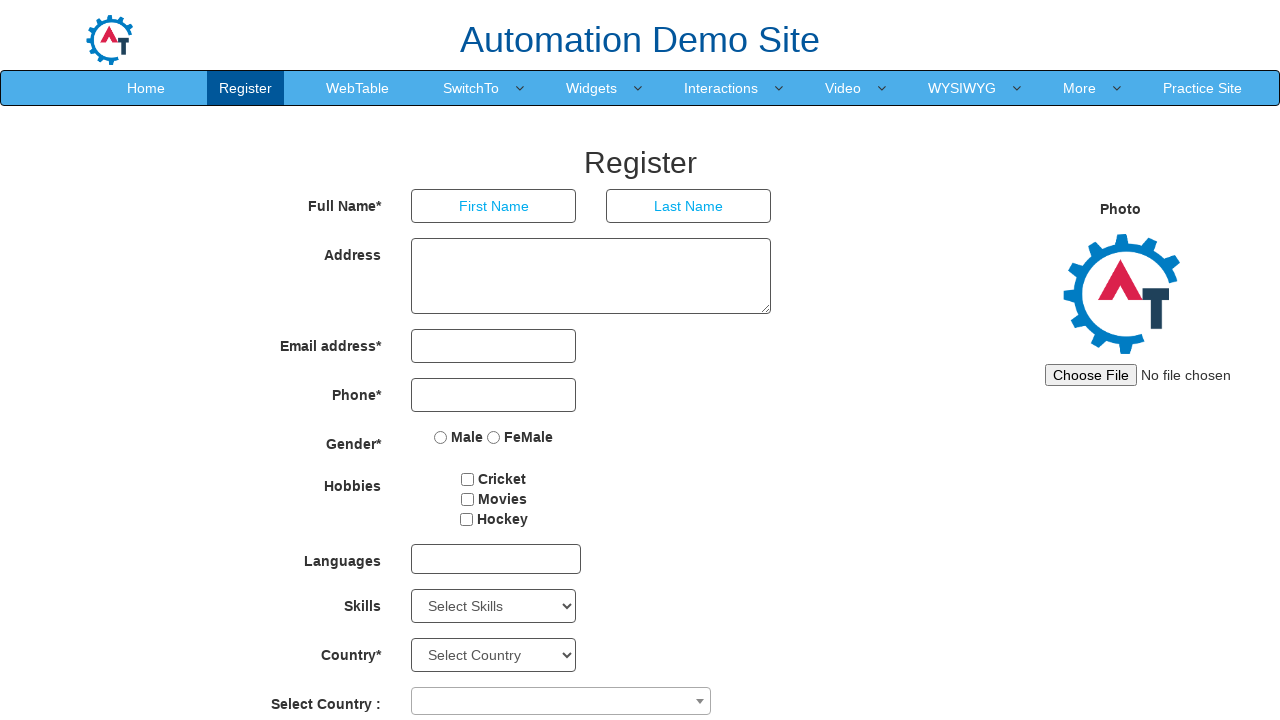

Filled first name field with 'Automation' on input[placeholder='First Name']
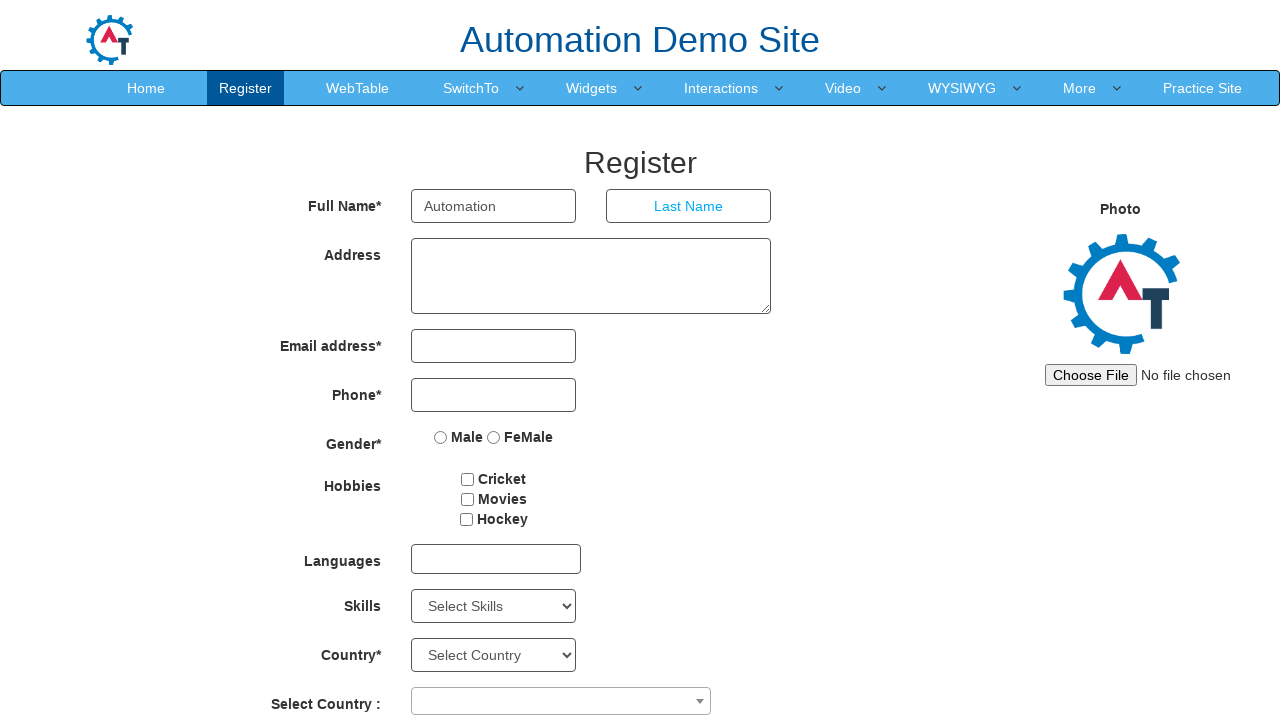

Filled last name field with 'Engineer' on input[placeholder='Last Name']
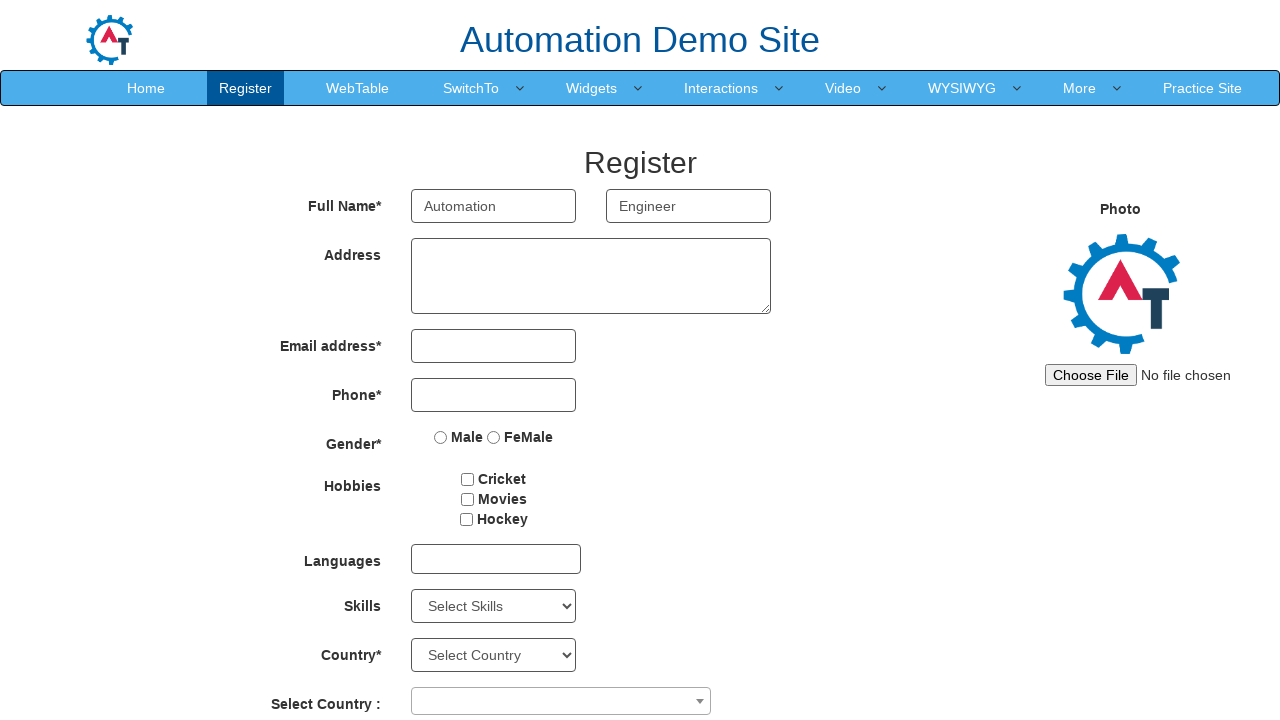

Filled address field with complete address on textarea.form-control
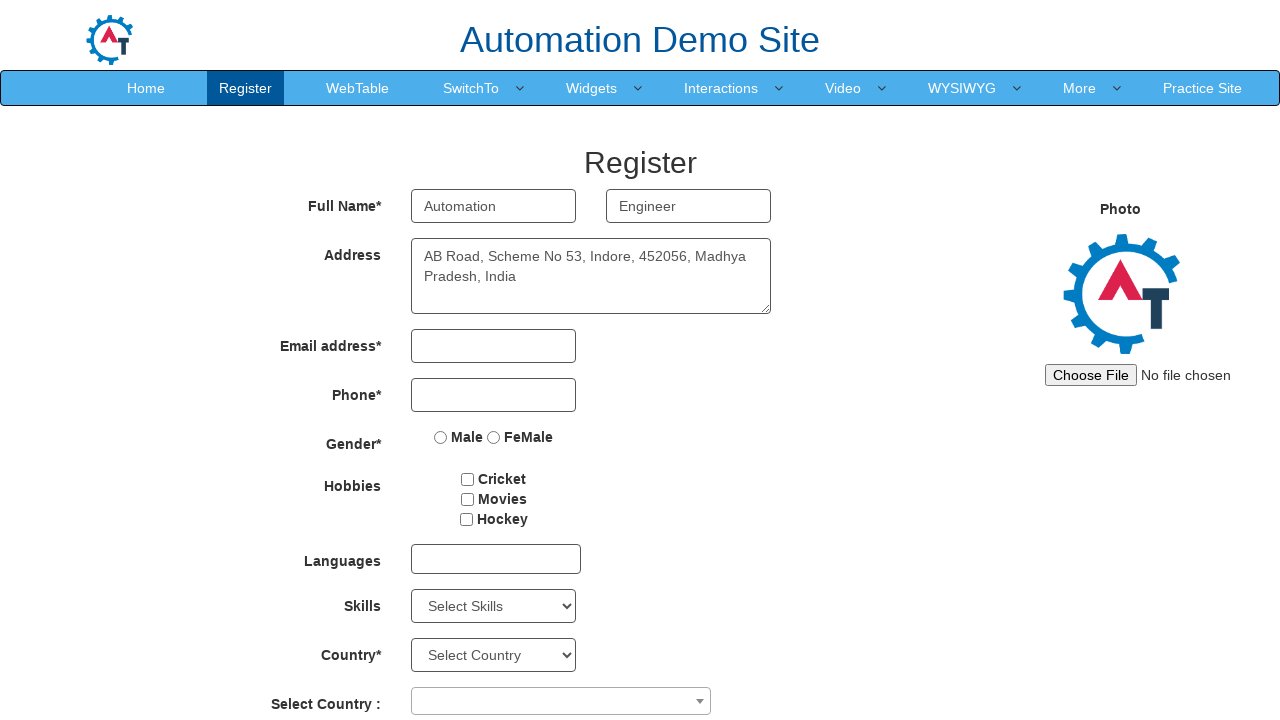

Filled email field with 'Engineer@mailnesia.com' on input[type='email']
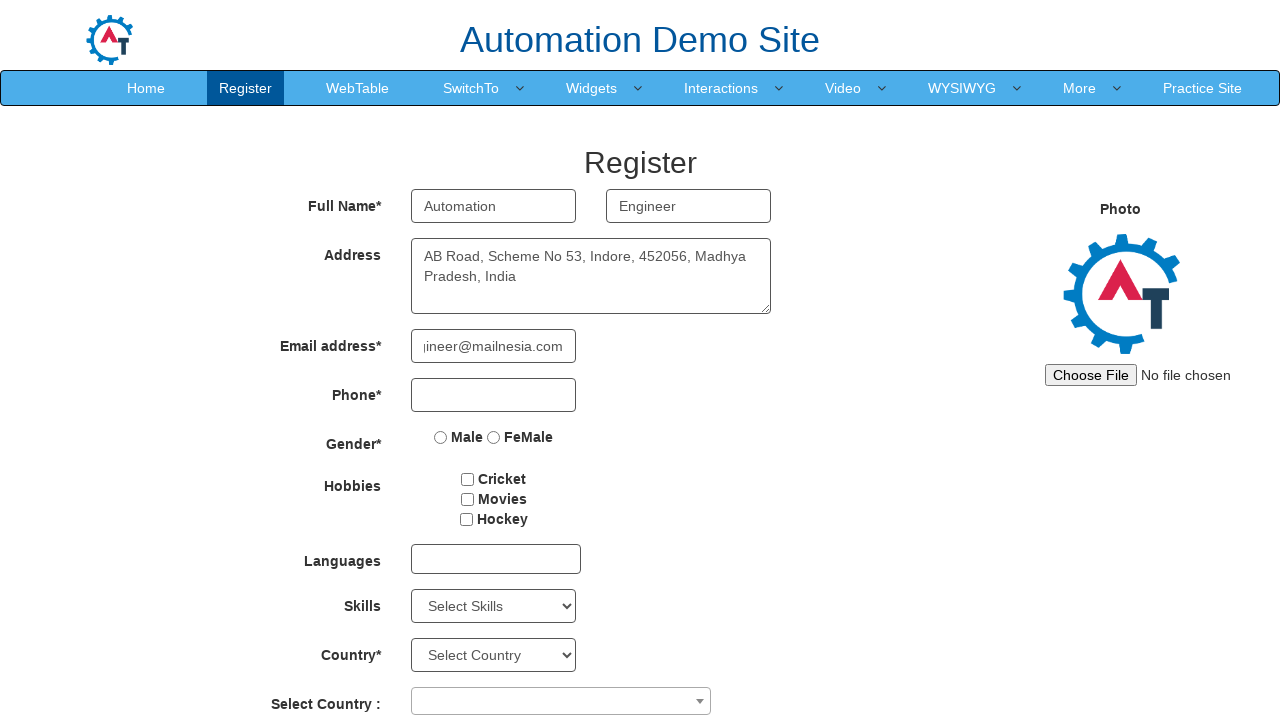

Scrolled to bottom of registration form
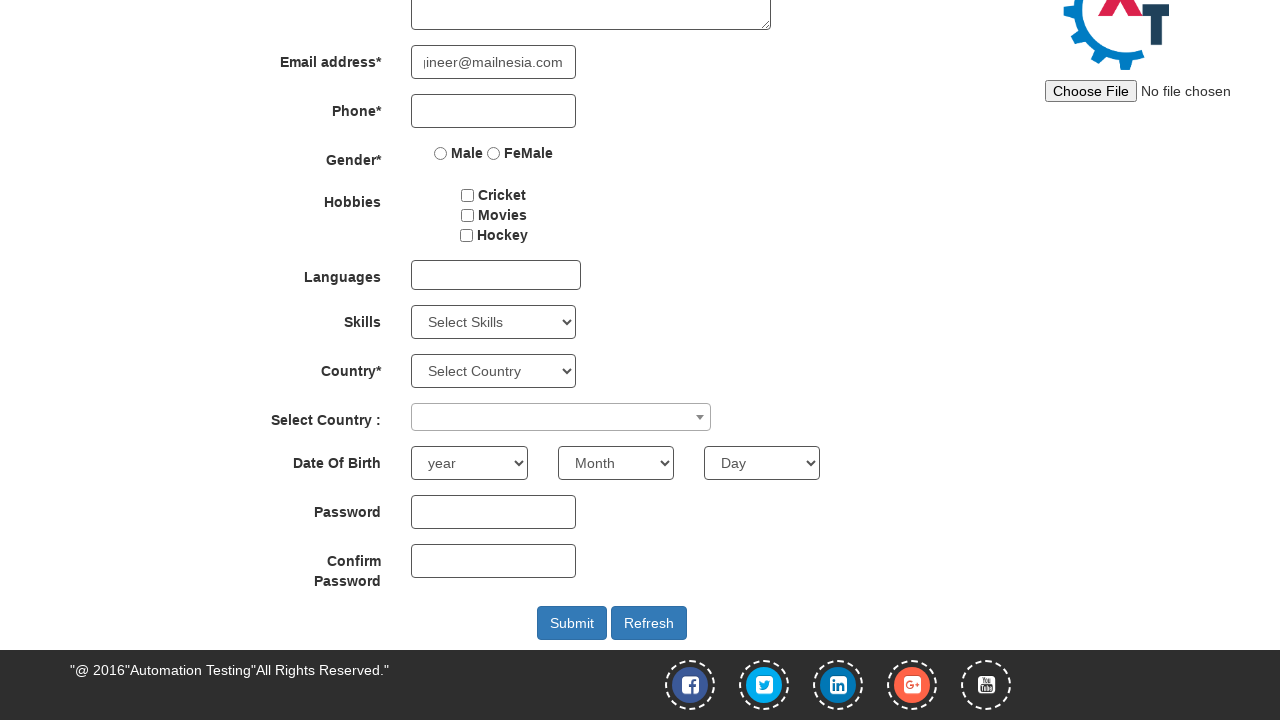

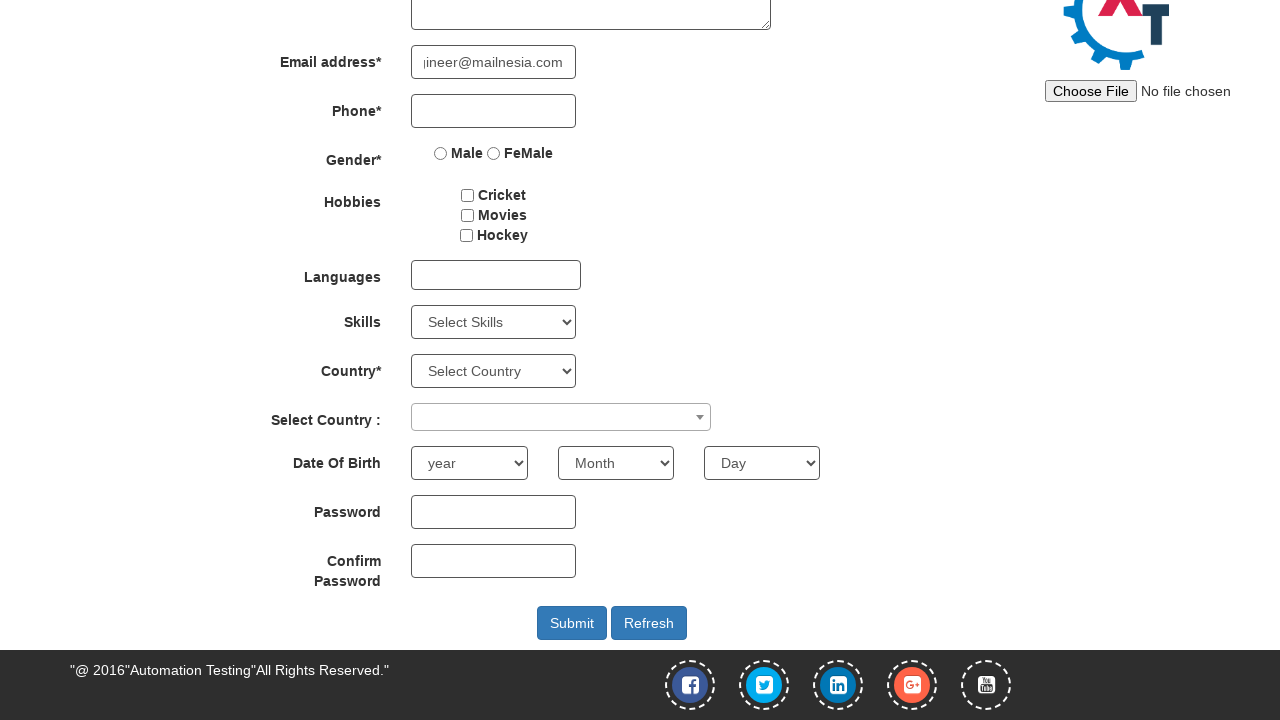